Tests navigation to the LOGIN page by clicking the LOGIN link and verifying the Login heading is displayed.

Starting URL: https://playground-drab-six.vercel.app/

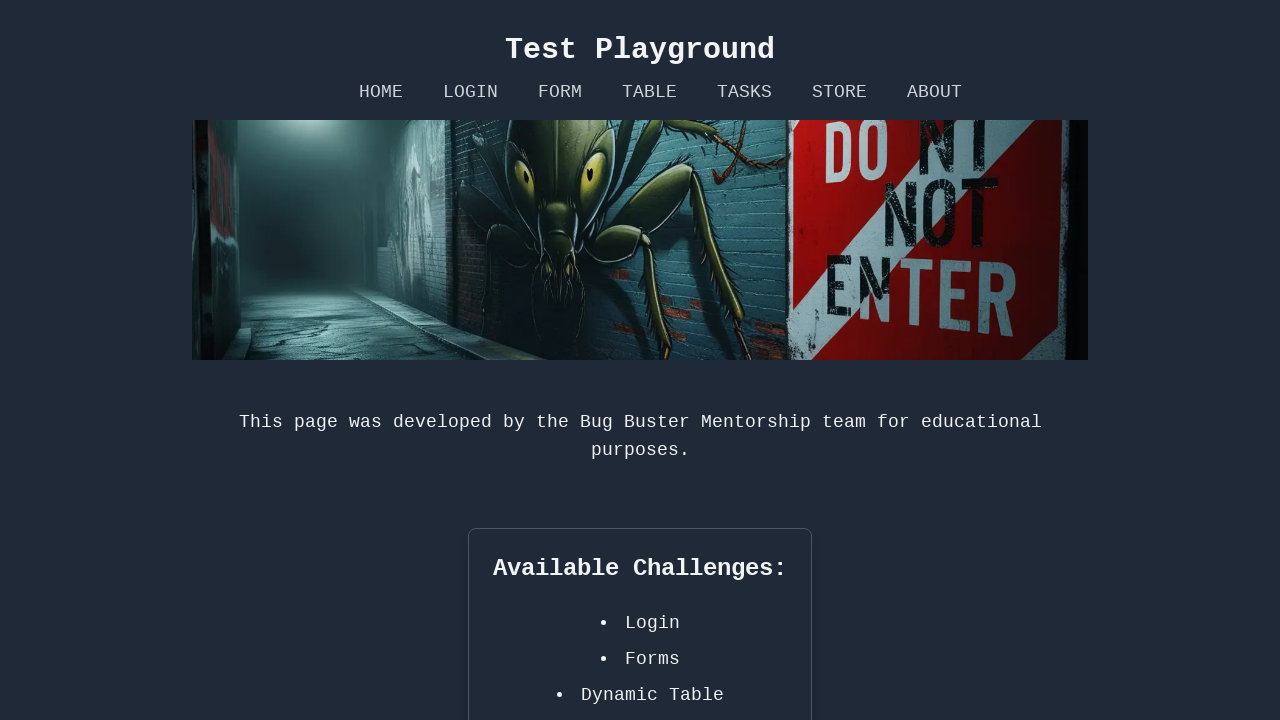

Clicked LOGIN link at (470, 92) on internal:role=link[name="LOGIN"i]
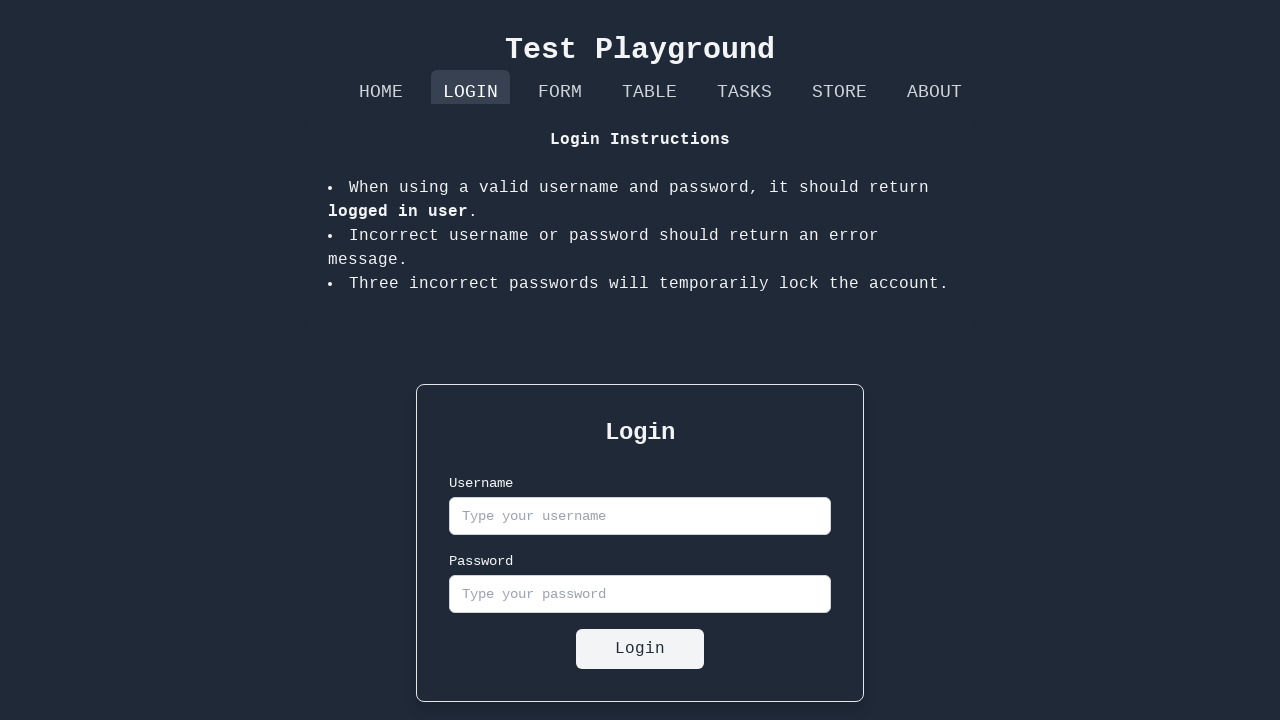

Login heading appeared on the page
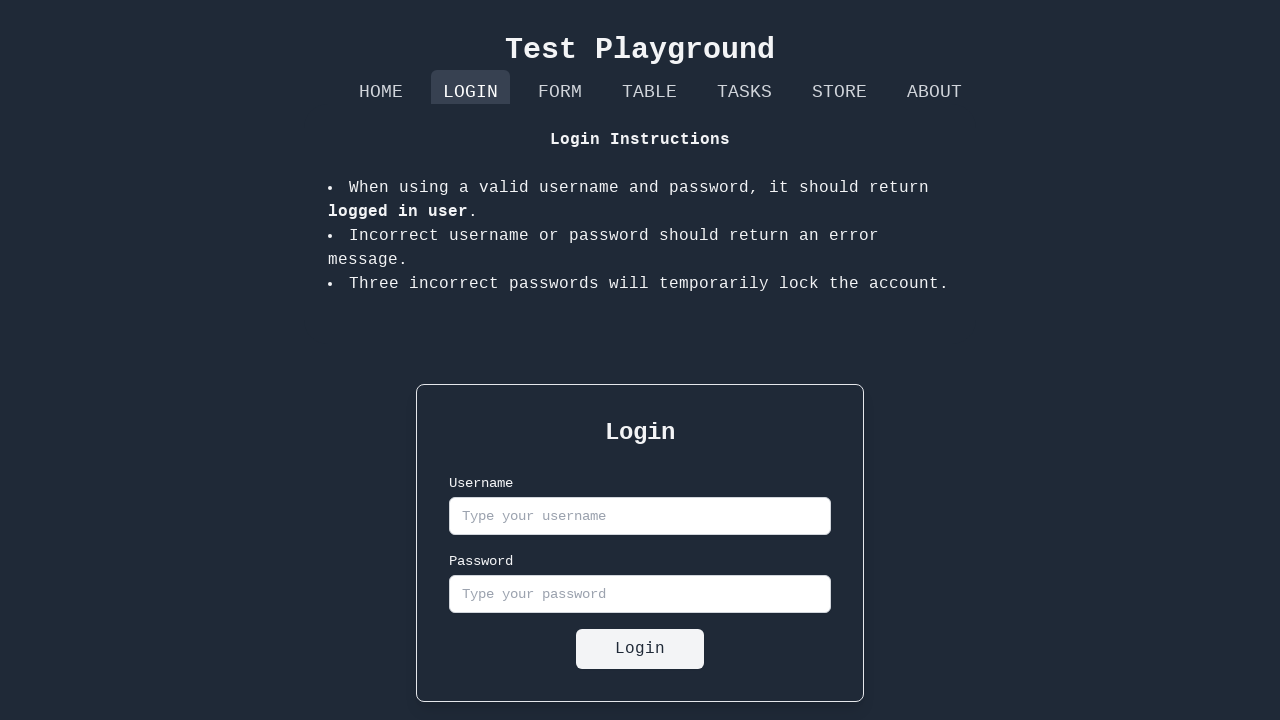

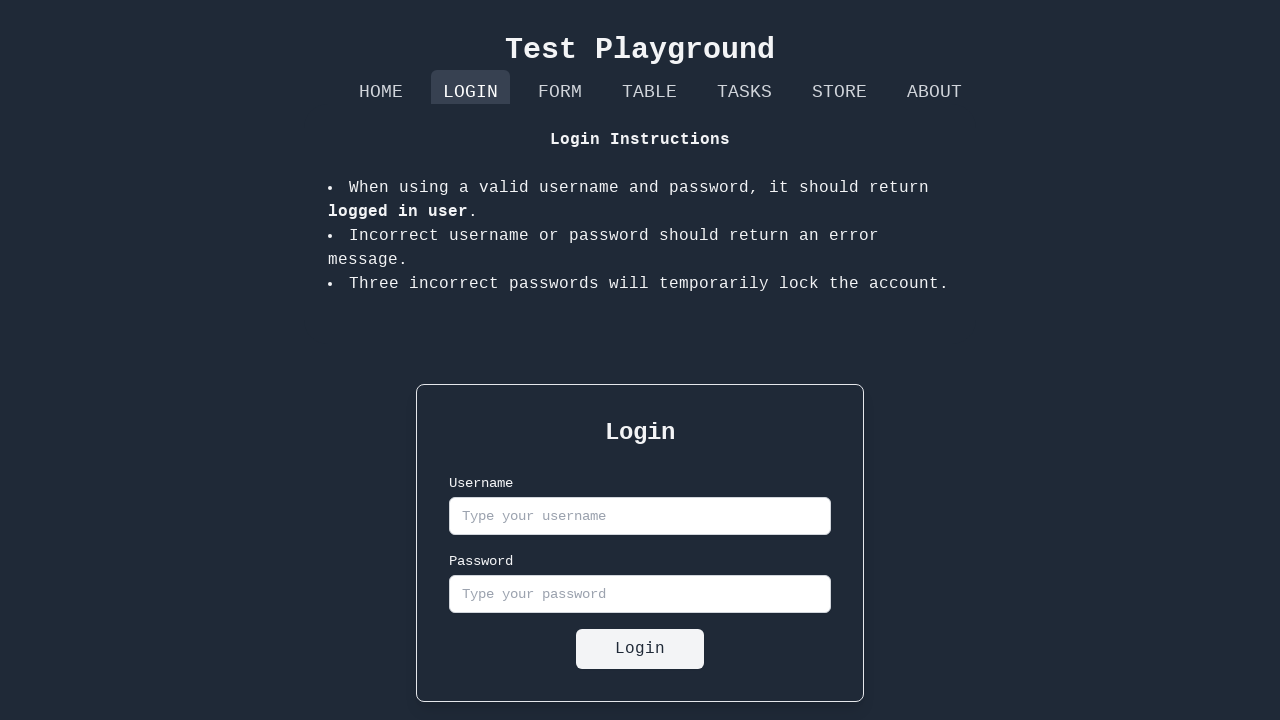